Tests dynamic control visibility by toggling a checkbox element and verifying its display state changes

Starting URL: https://training-support.net/webelements/dynamic-controls

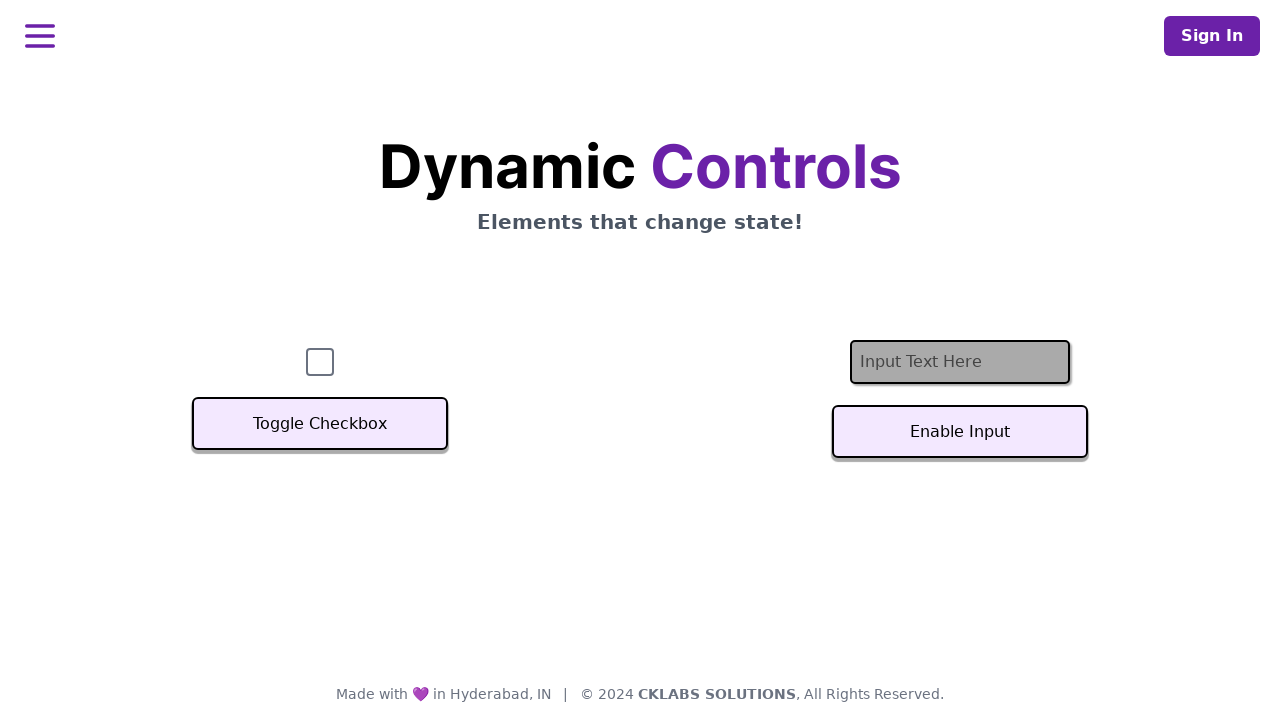

Located checkbox element with ID 'checkbox'
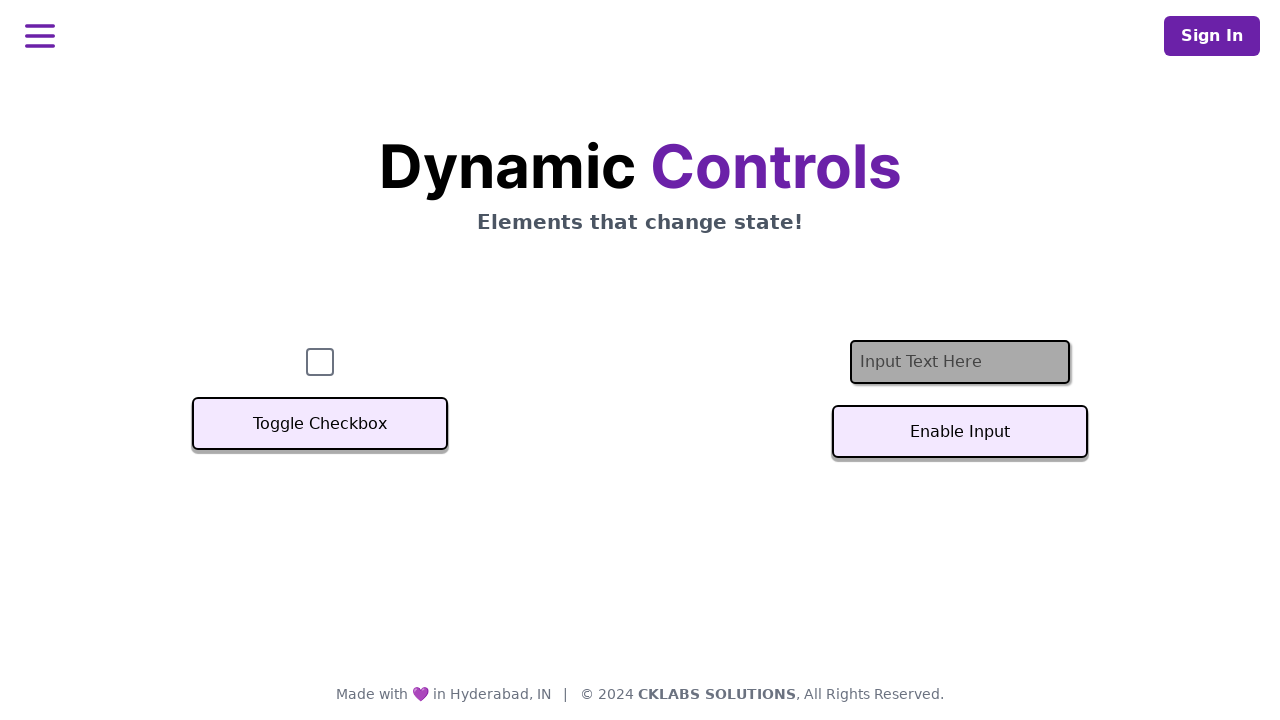

Checked initial visibility state of checkbox
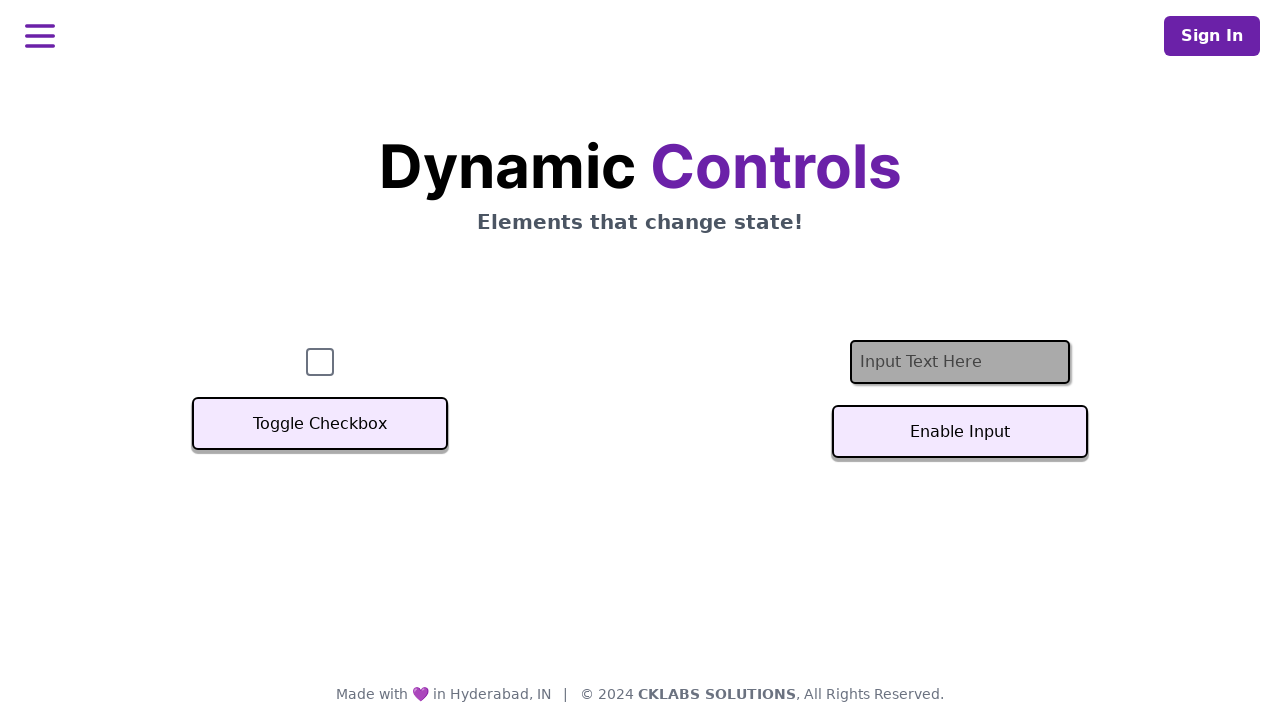

Clicked 'Toggle Checkbox' button at (320, 424) on button:has-text('Toggle Checkbox')
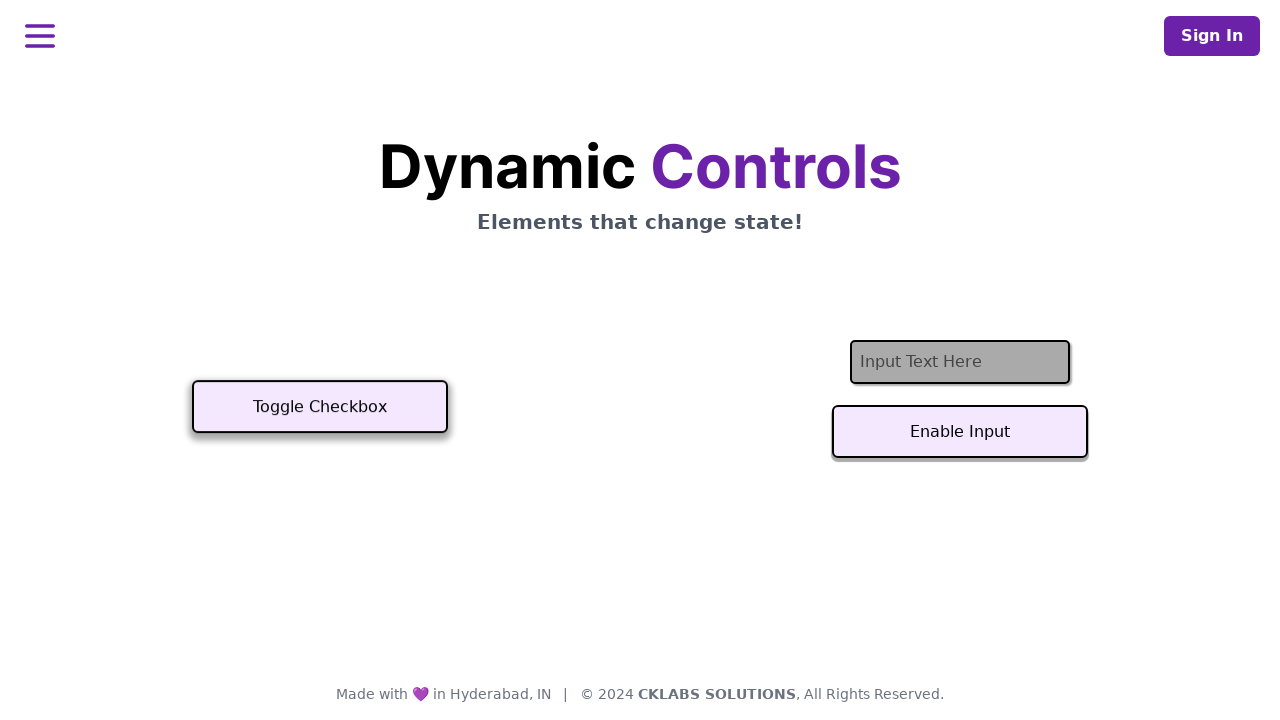

Verified checkbox visibility state after toggle
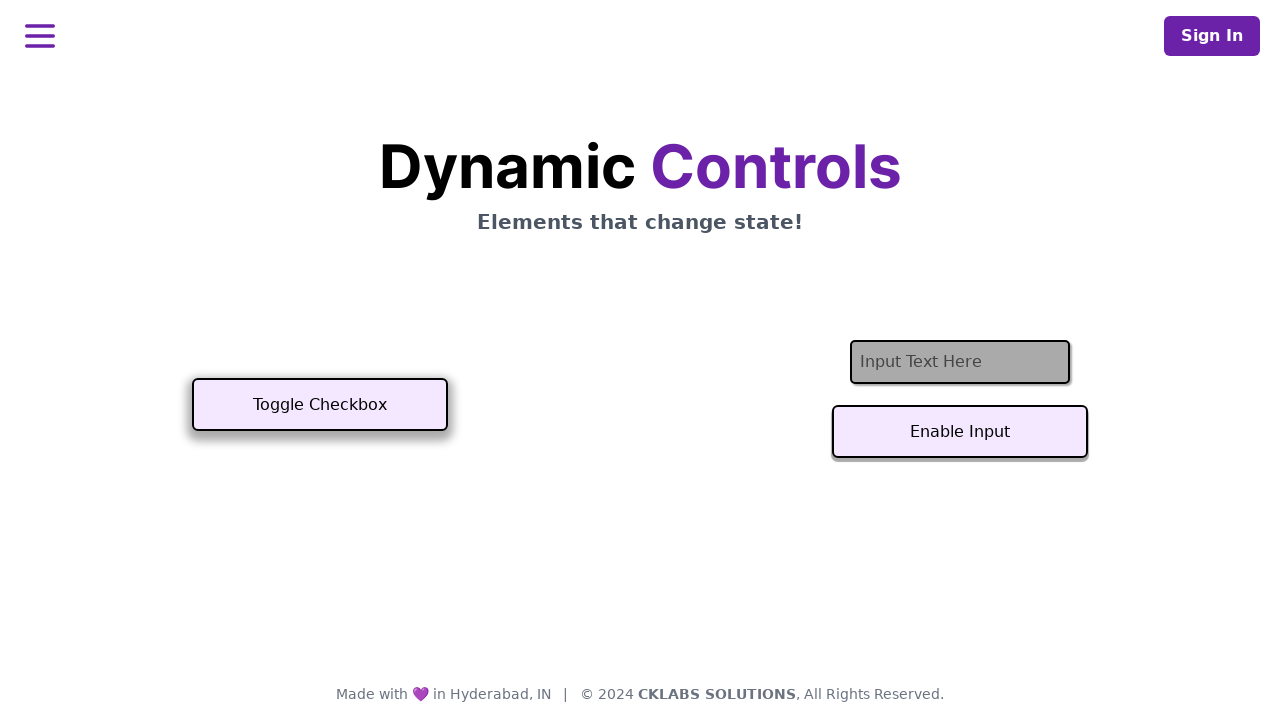

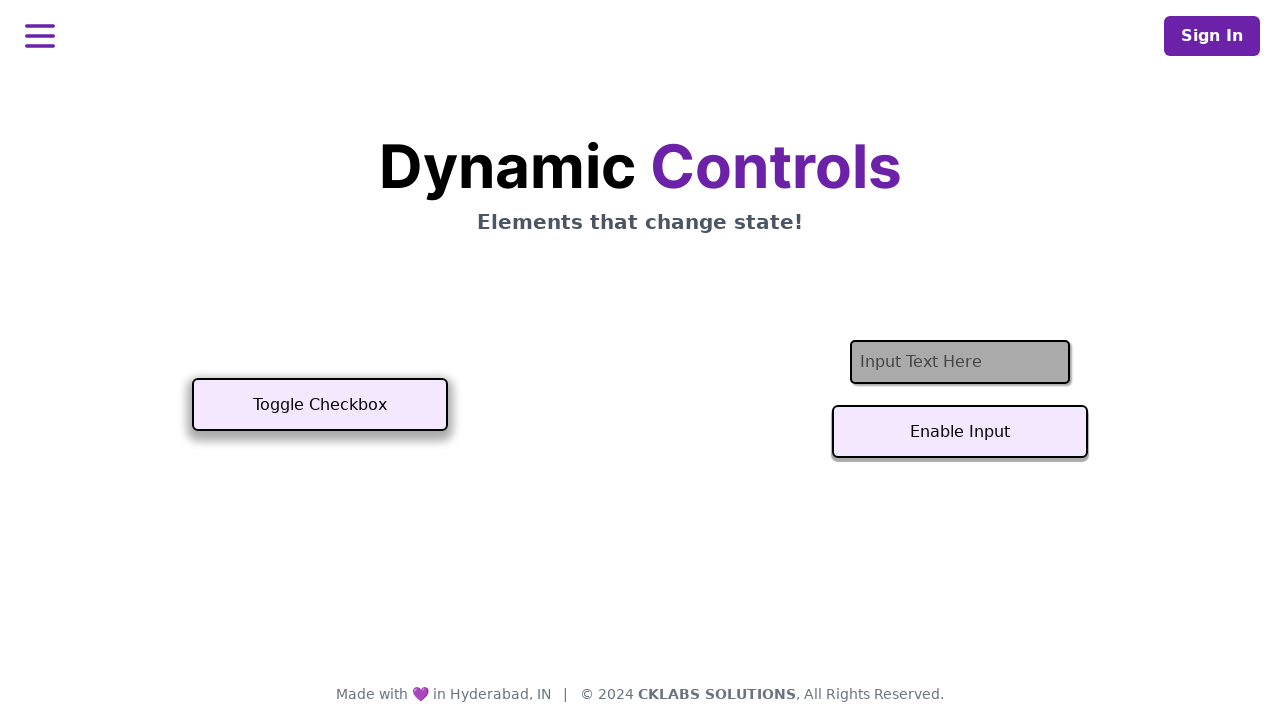